Tests a contact form submission flow by filling out name, mobile, email, subject, and message fields, then submitting the form and verifying success message

Starting URL: https://www.listingfy.in/preview/b59ec962-bad4-4eb3-82d2-9f46f9b500c5

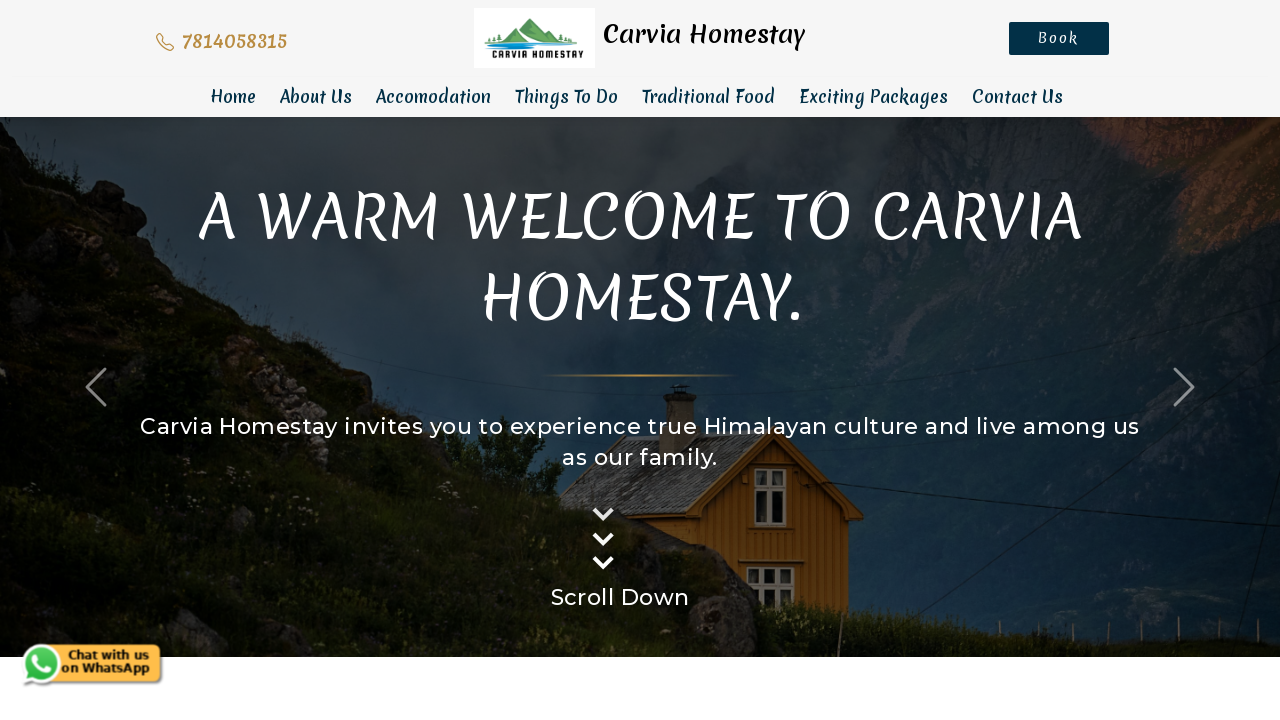

Form name field loaded
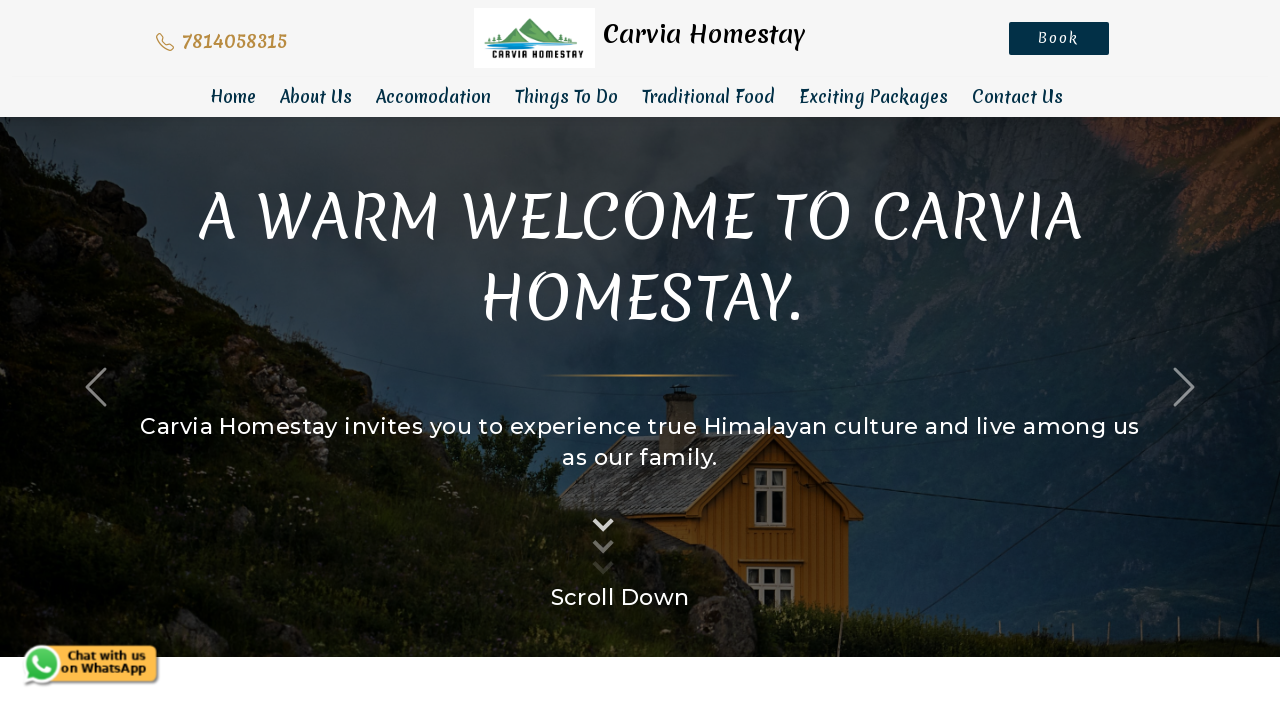

Filled name field with 'John Smith' on input[name='name']
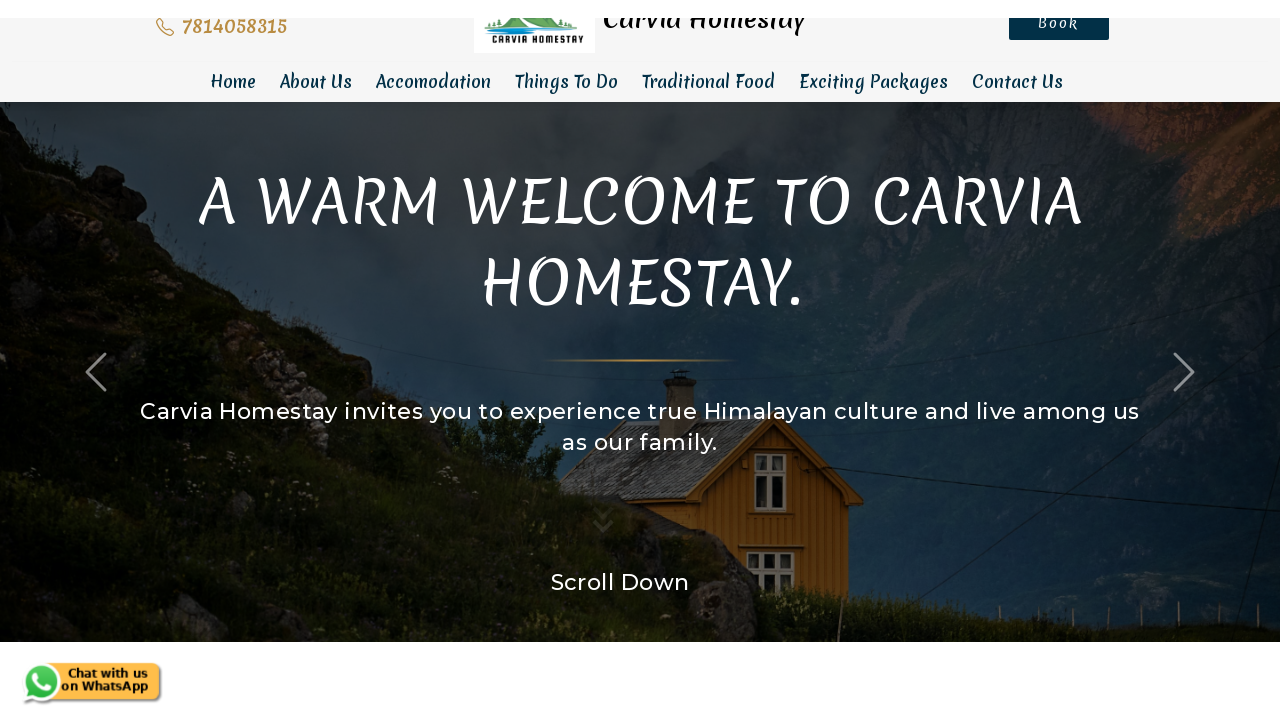

Filled mobile field with '9876543210' on input[name='mobile']
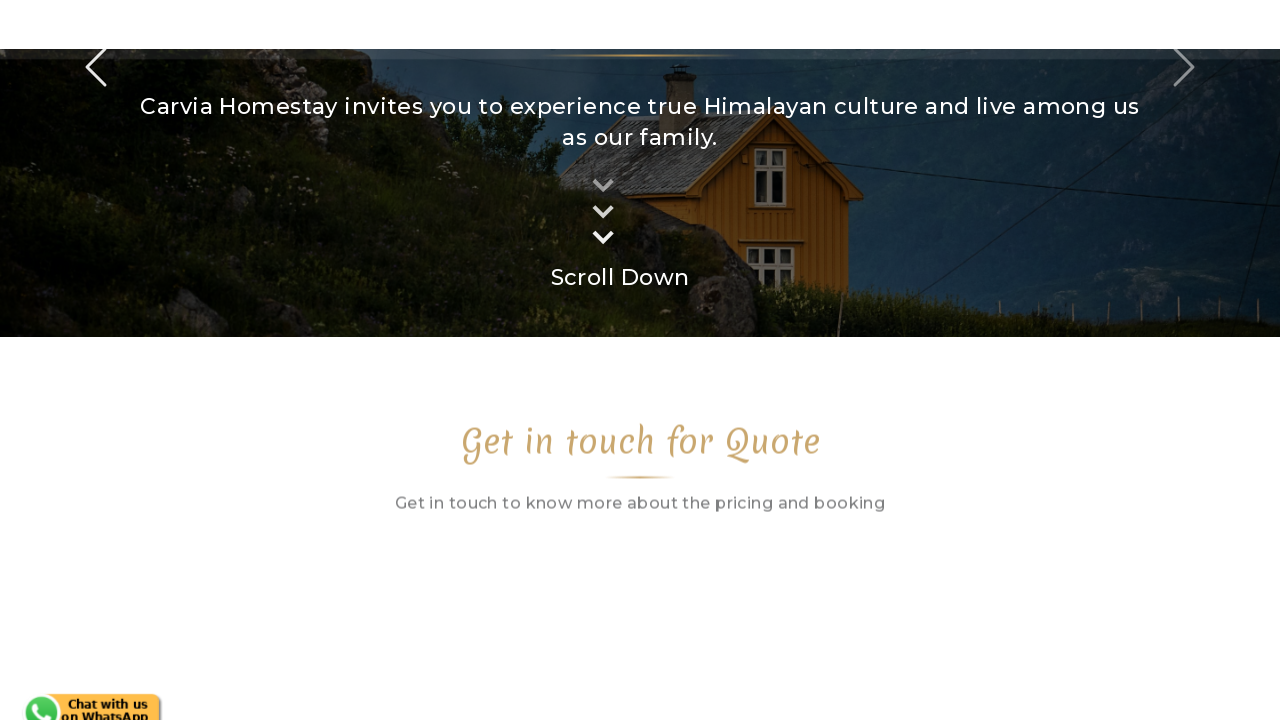

Filled email field with 'johnsmith@example.com' on input[name='email']
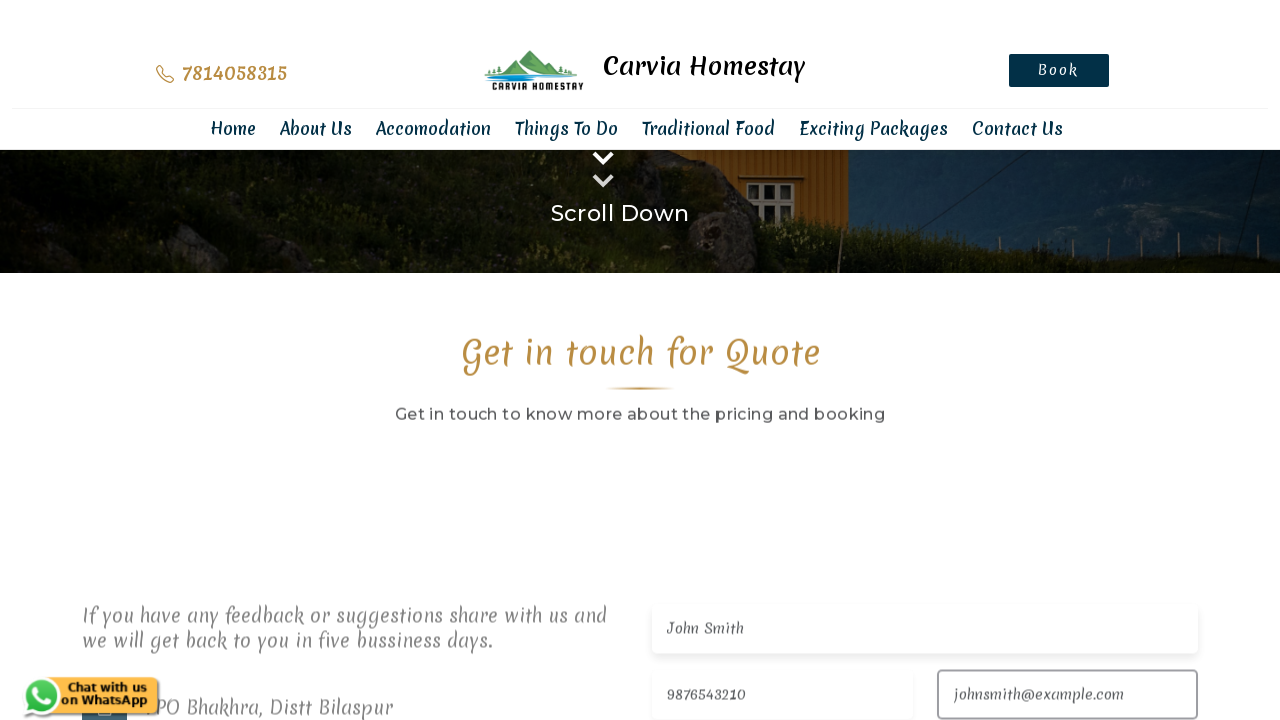

Filled subject field with 'Product Inquiry' on input[name='subject']
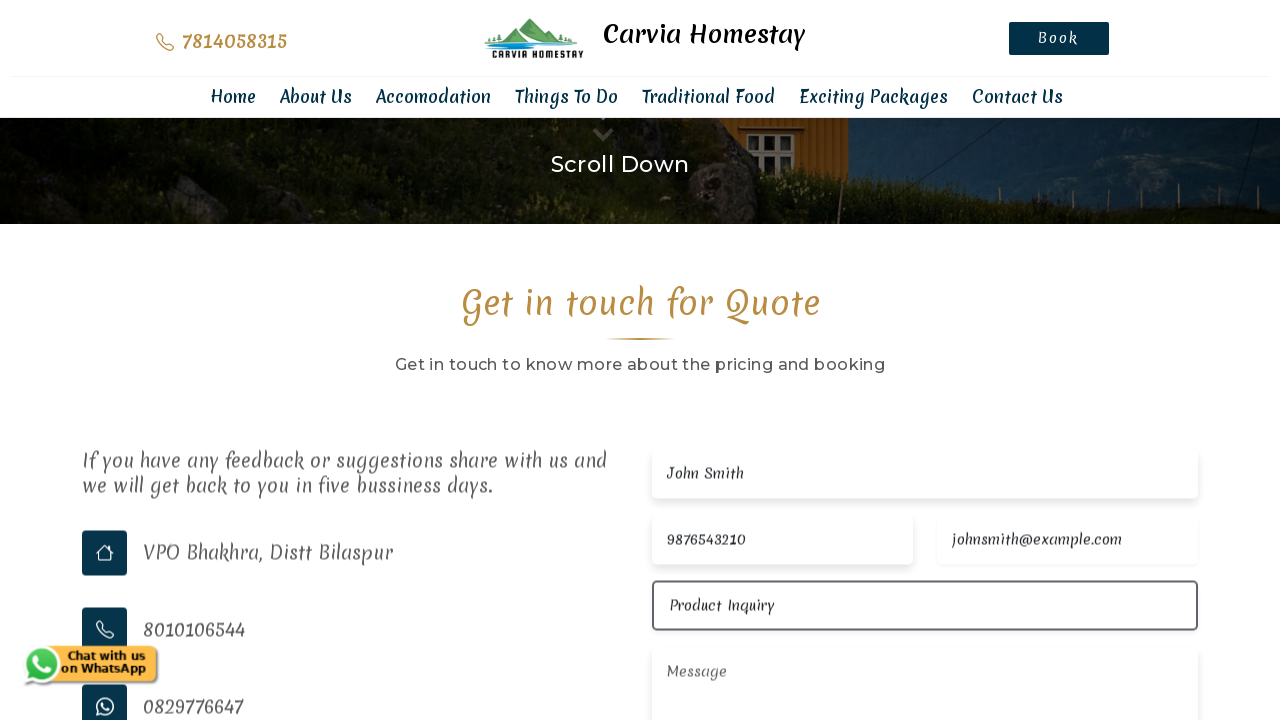

Filled message field with service inquiry text on textarea[name='message']
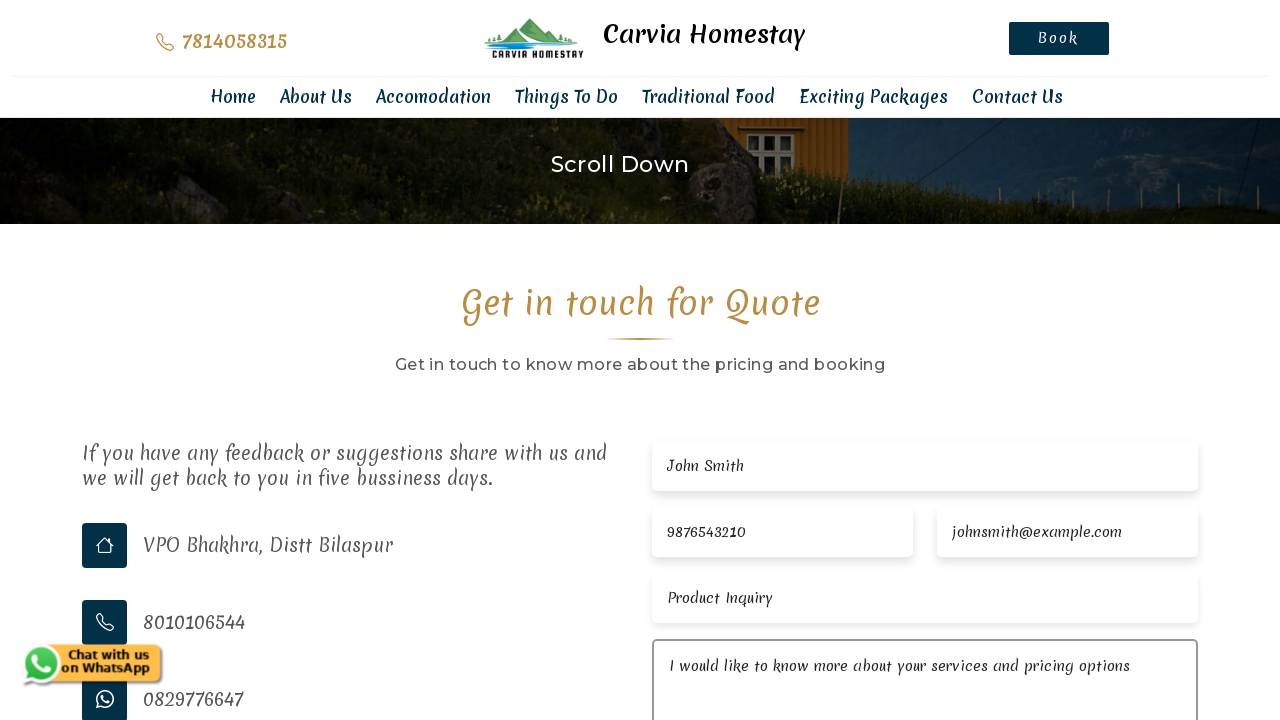

Clicked submit button to submit the contact form at (925, 361) on button[type='submit']
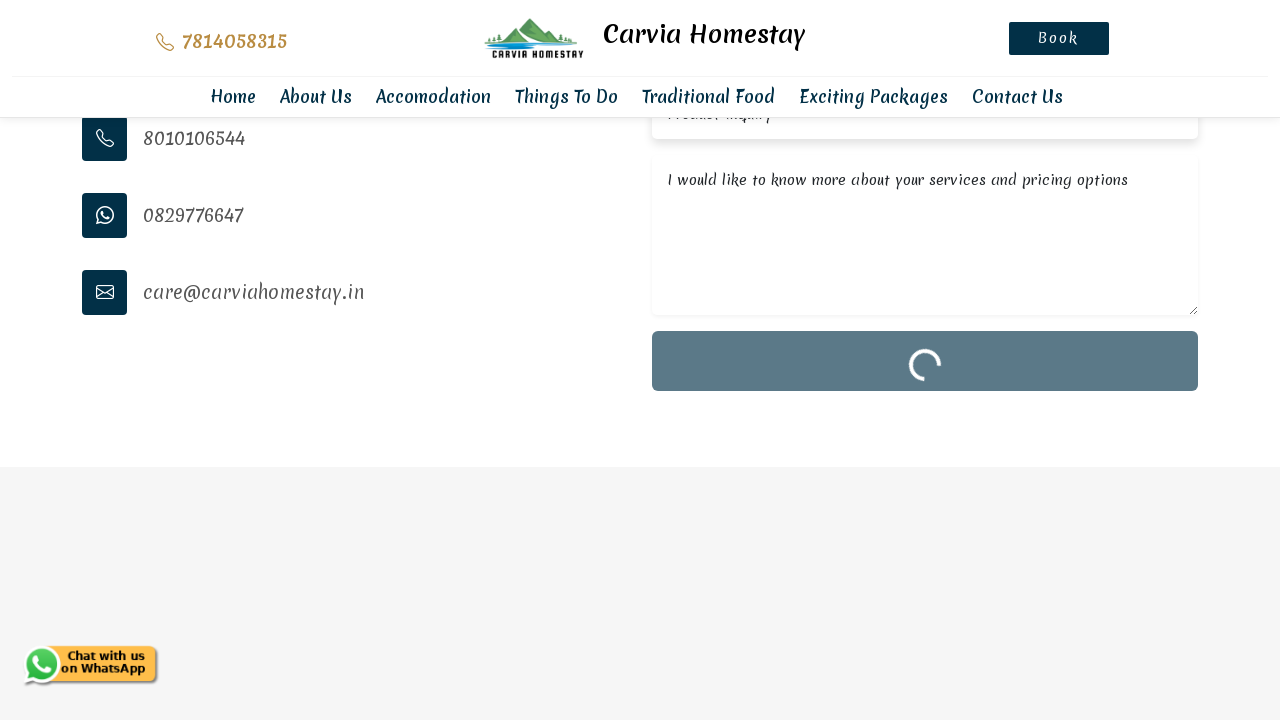

Success message element became visible
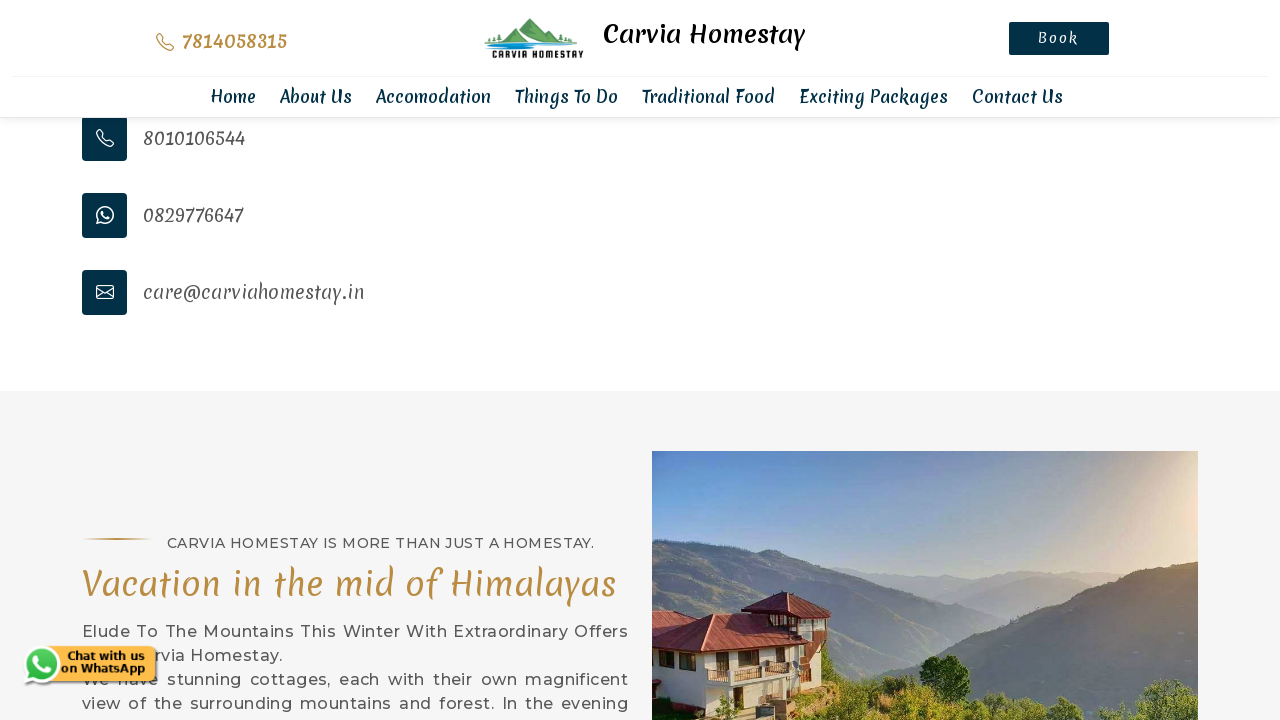

Verified success message text: 'Query submitted successfully'
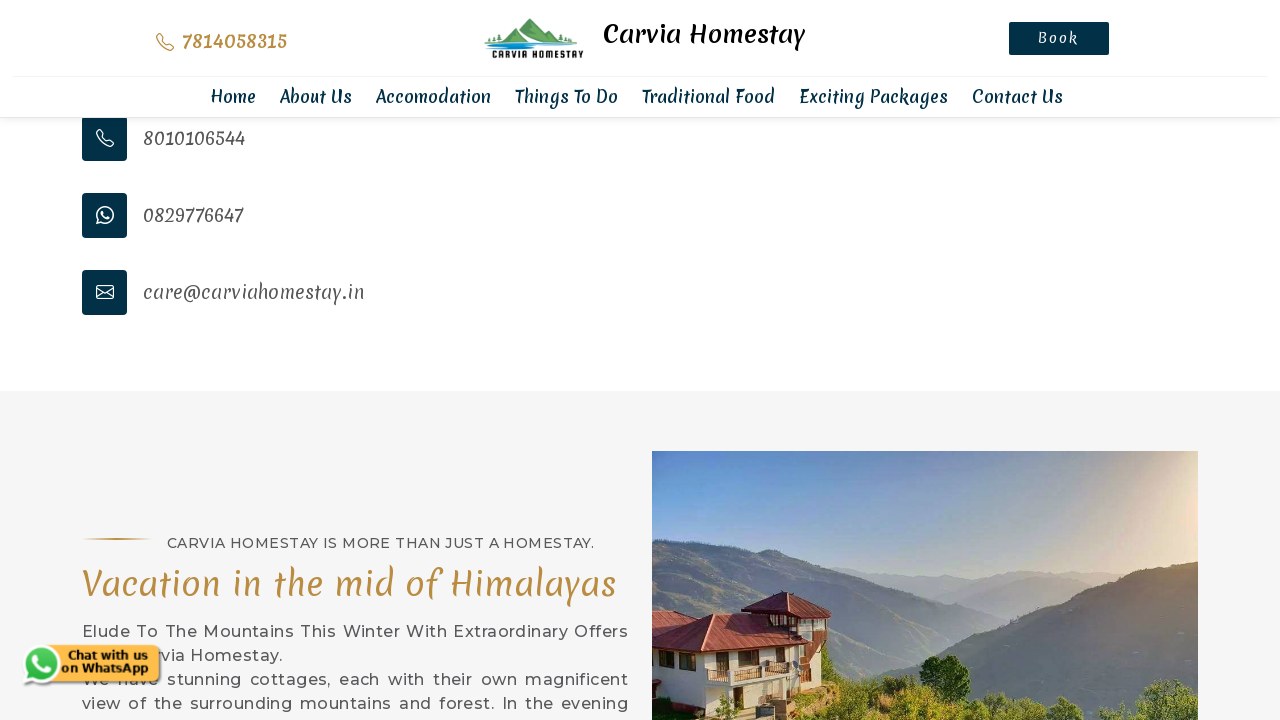

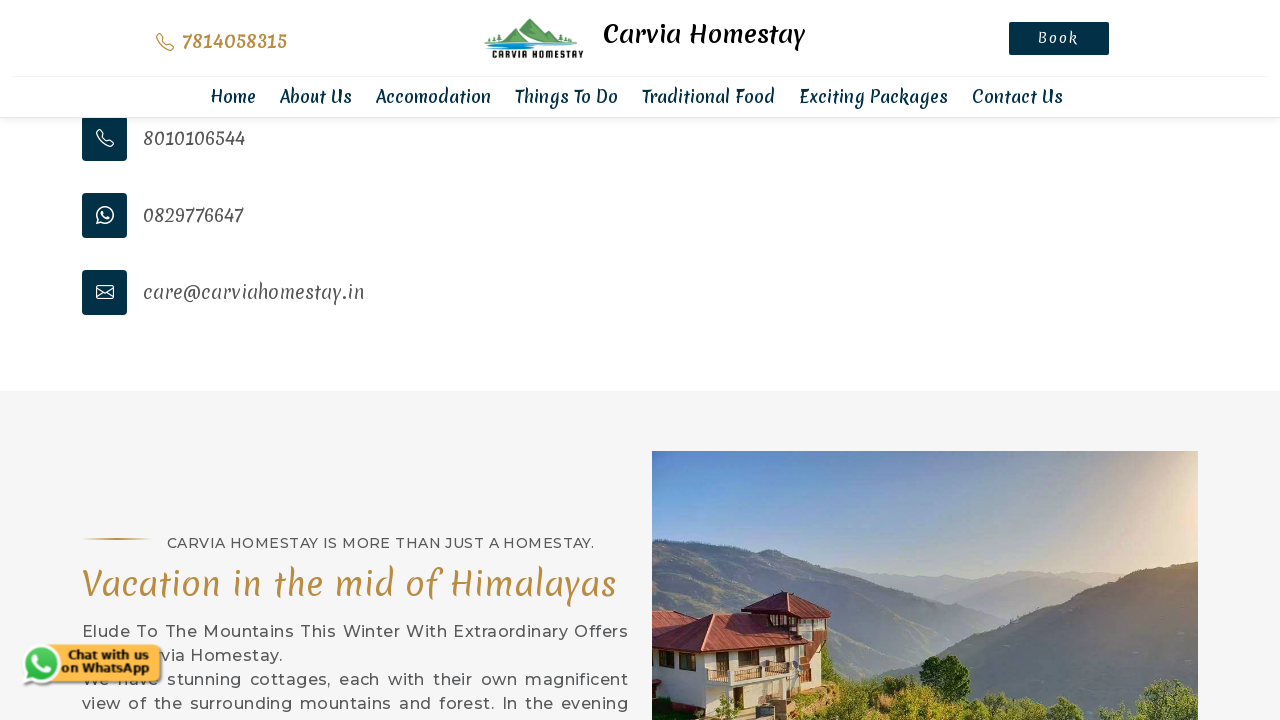